Tests handling of multiple frames and nested iframes by filling text inputs in different frames and interacting with elements inside nested iframes

Starting URL: https://ui.vision/demo/webtest/frames/

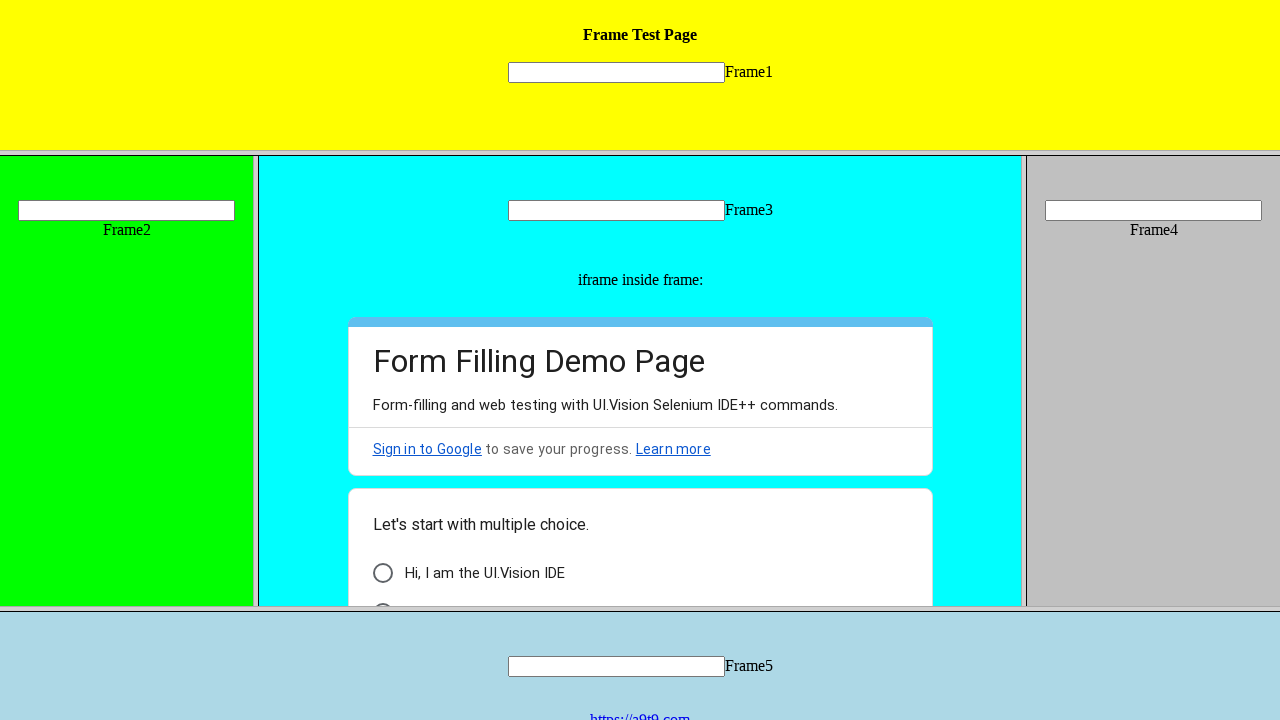

Filled text input in frame 1 with 'Welcome' on frame[src='frame_1.html'] >> internal:control=enter-frame >> input[name='mytext1
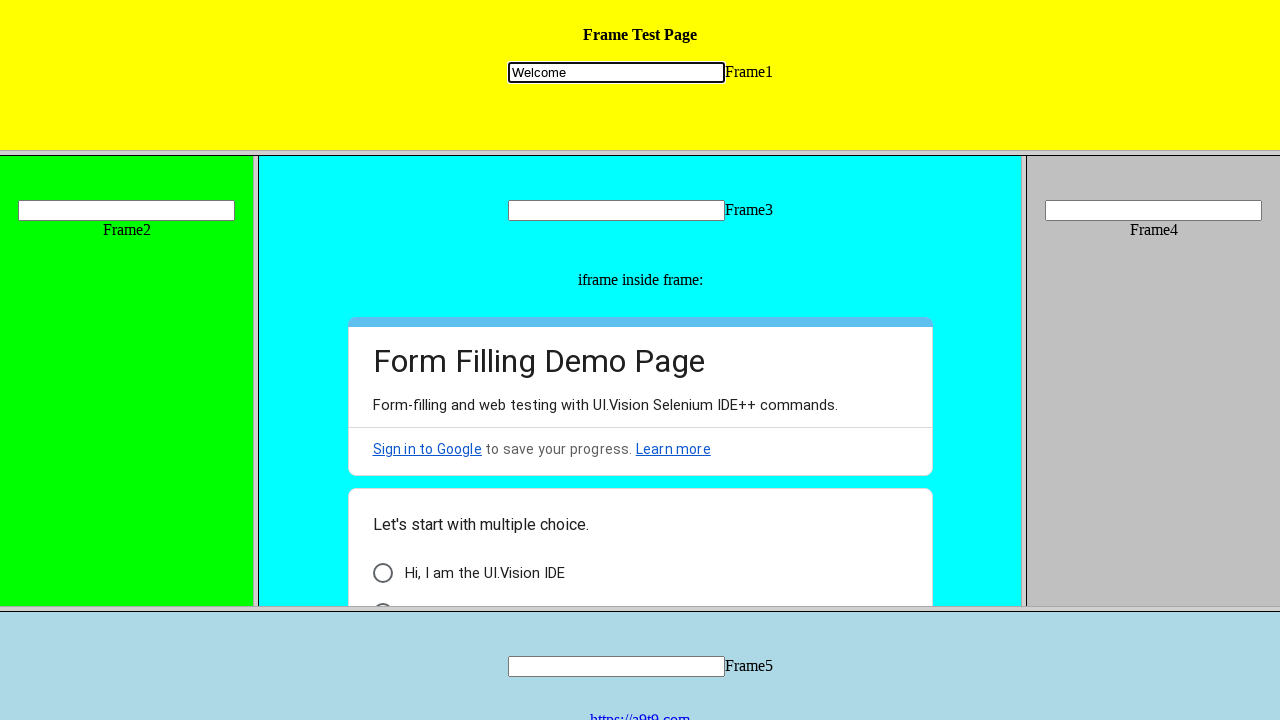

Filled text input in frame 2 with 'Selenium' on frame[src='frame_2.html'] >> internal:control=enter-frame >> input[name='mytext2
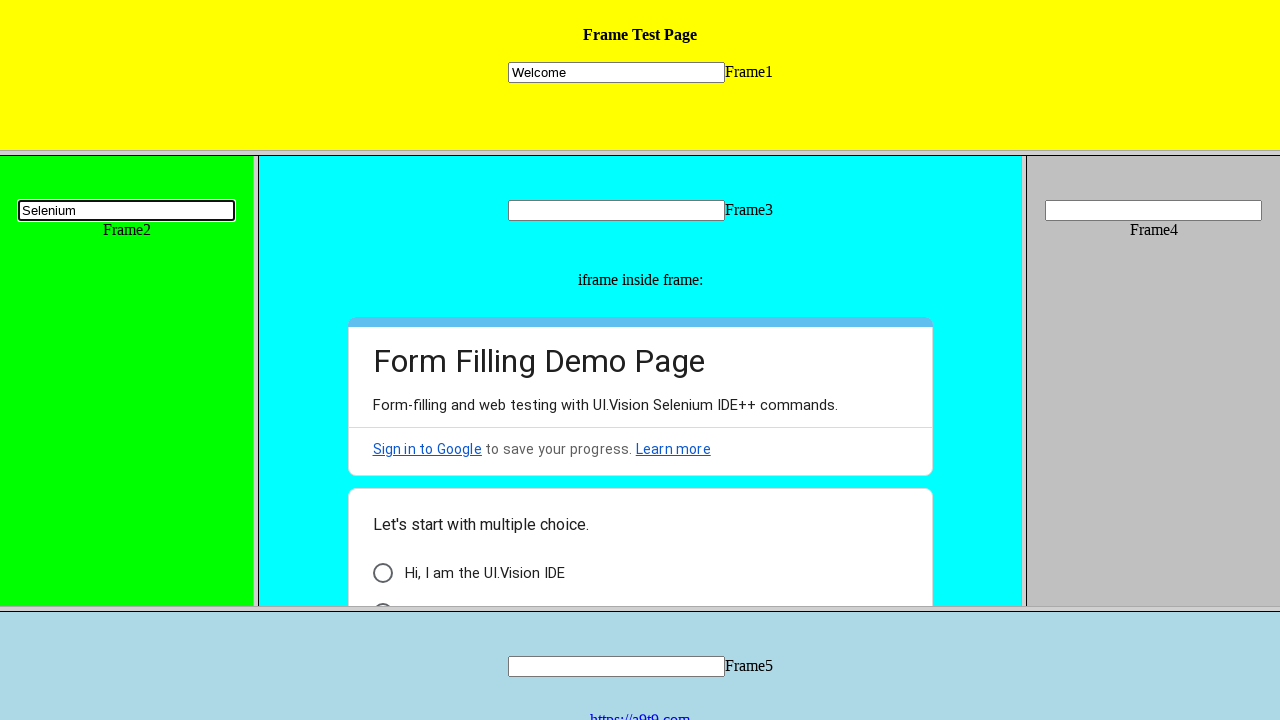

Filled text input in frame 3 with 'Java' on frame[src='frame_3.html'] >> internal:control=enter-frame >> input[name='mytext3
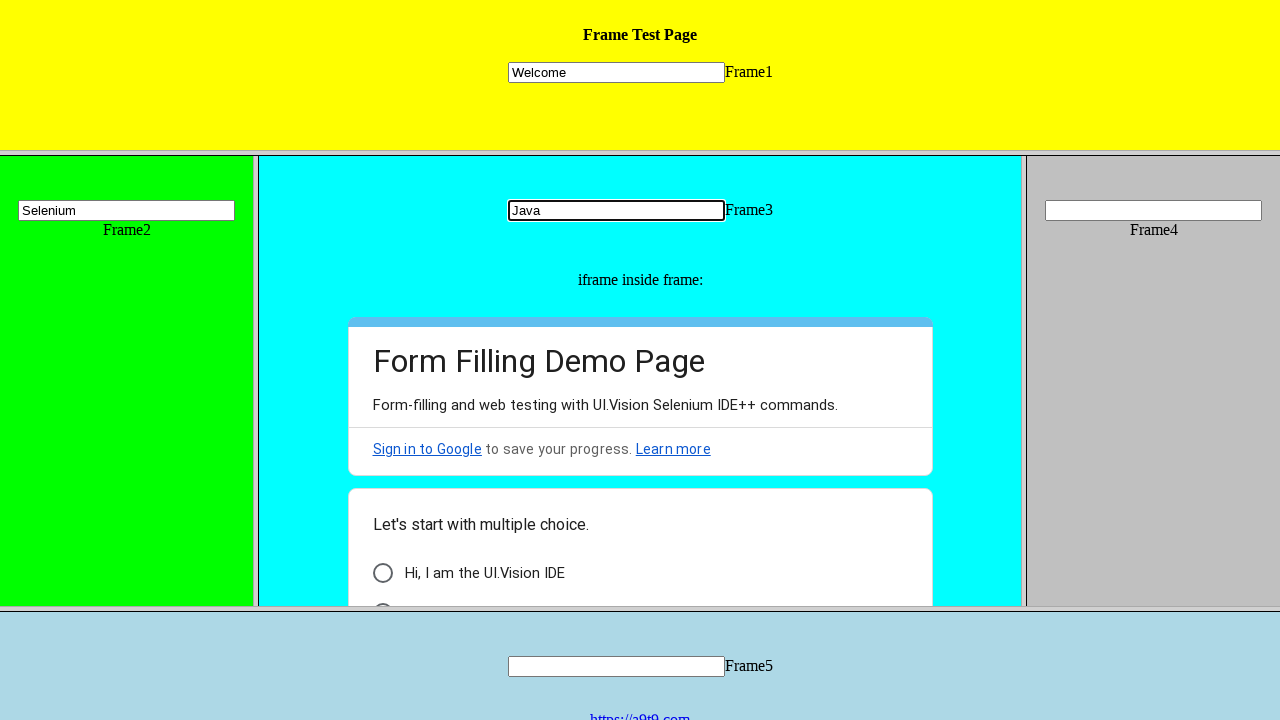

Clicked element in nested iframe within frame 3 at (382, 596) on frame[src='frame_3.html'] >> internal:control=enter-frame >> iframe >> internal:
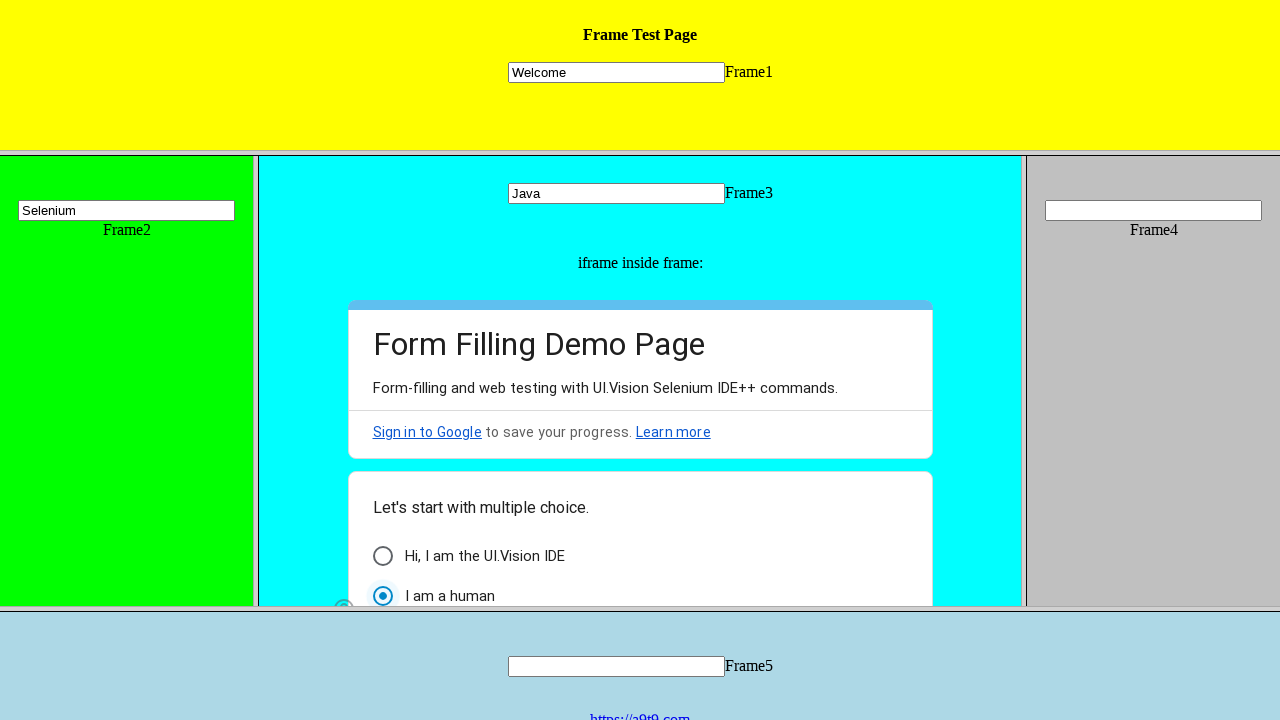

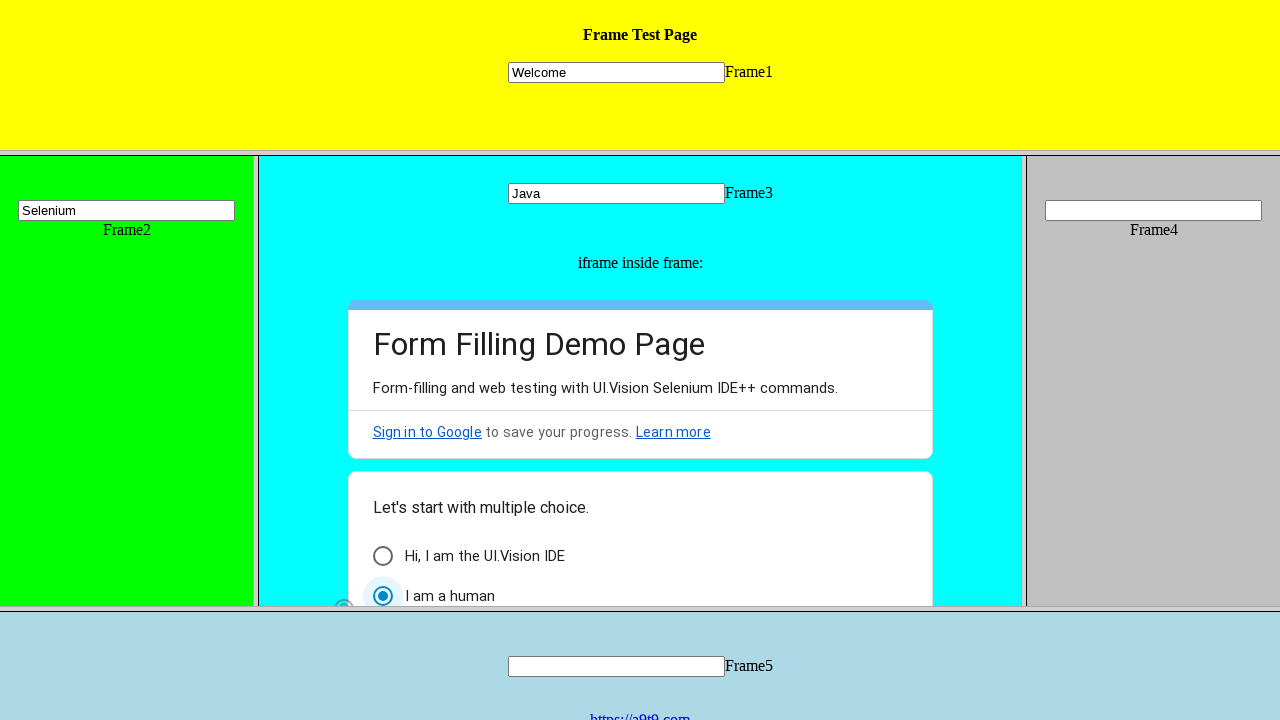